Tests filtering to display only completed items

Starting URL: https://demo.playwright.dev/todomvc

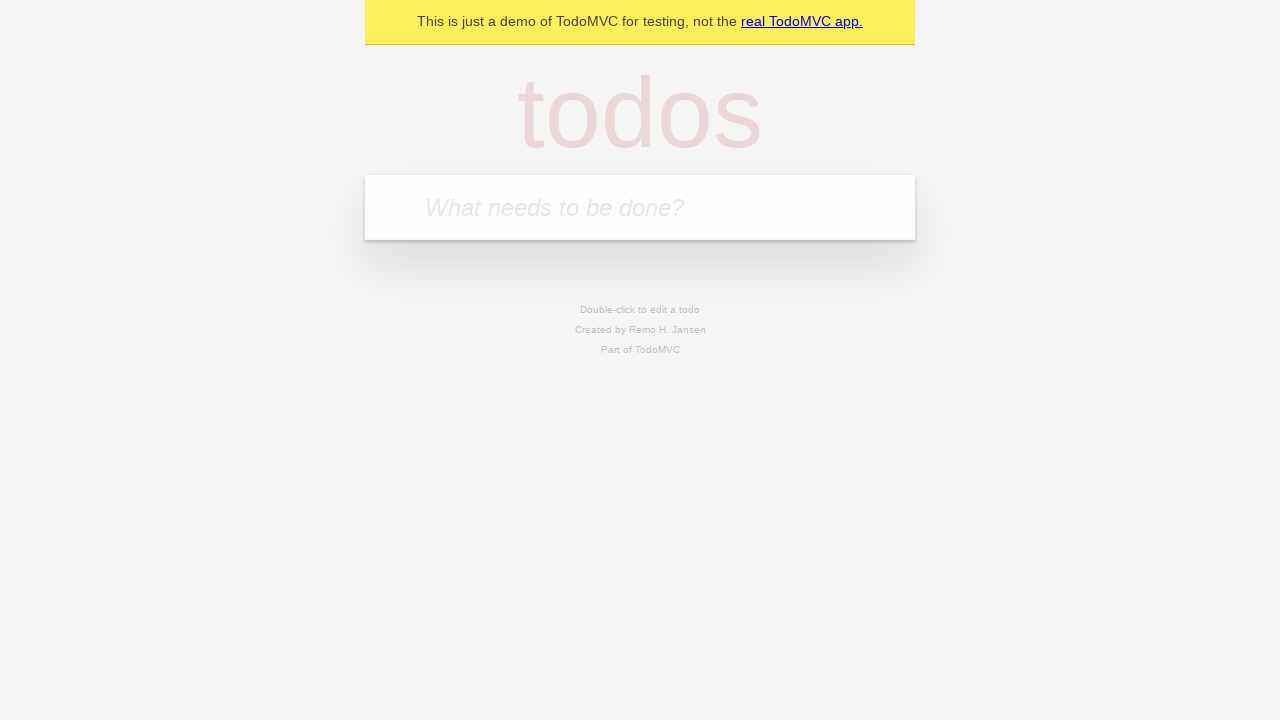

Filled todo input with 'buy some cheese' on internal:attr=[placeholder="What needs to be done?"i]
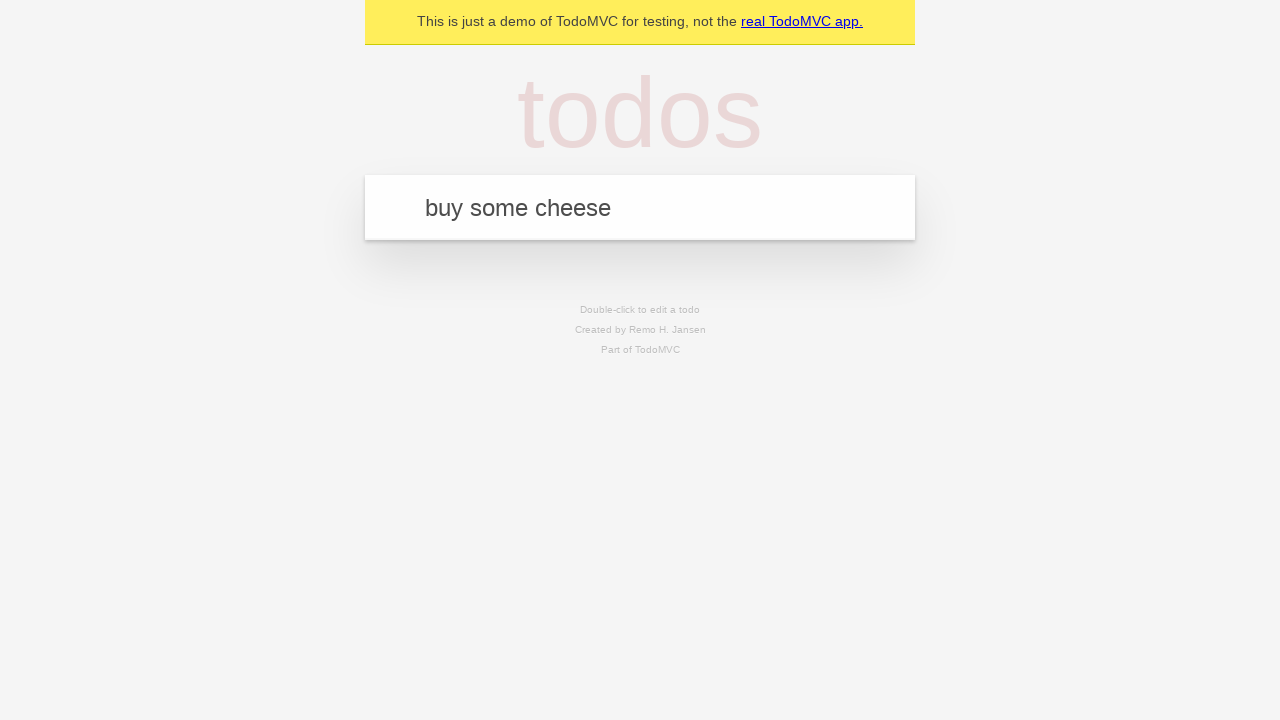

Pressed Enter to add first todo on internal:attr=[placeholder="What needs to be done?"i]
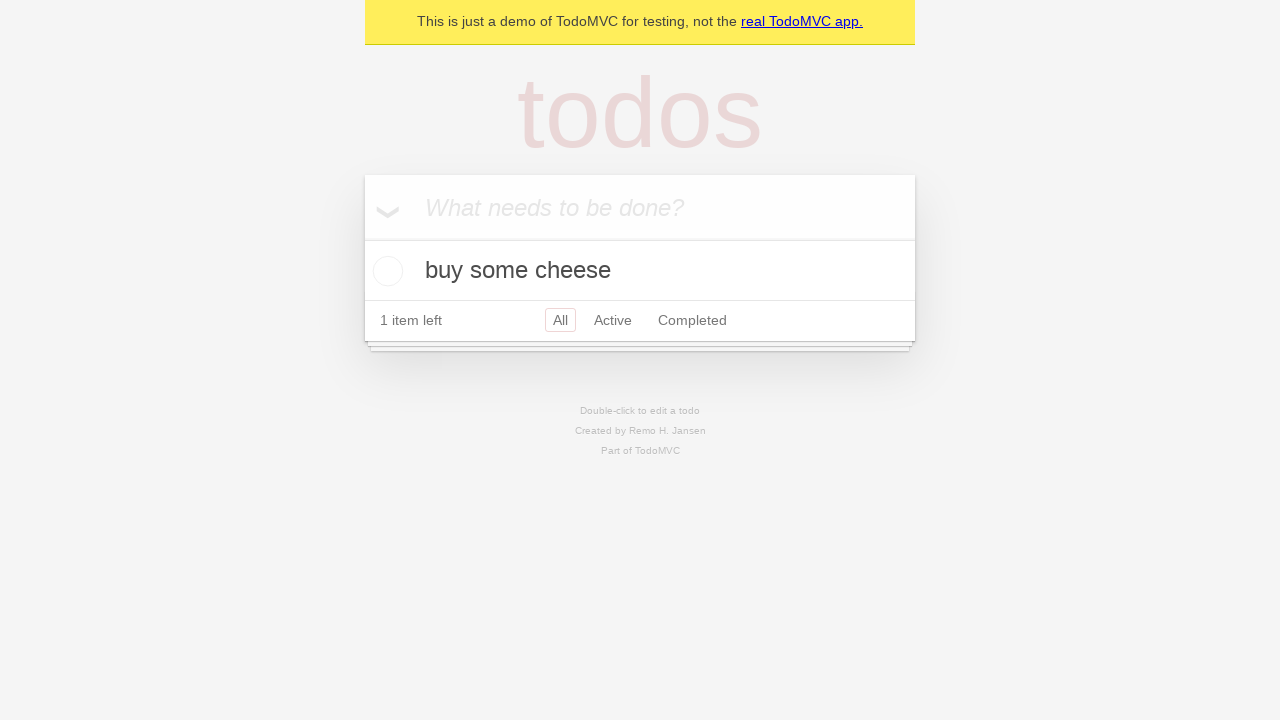

Filled todo input with 'feed the cat' on internal:attr=[placeholder="What needs to be done?"i]
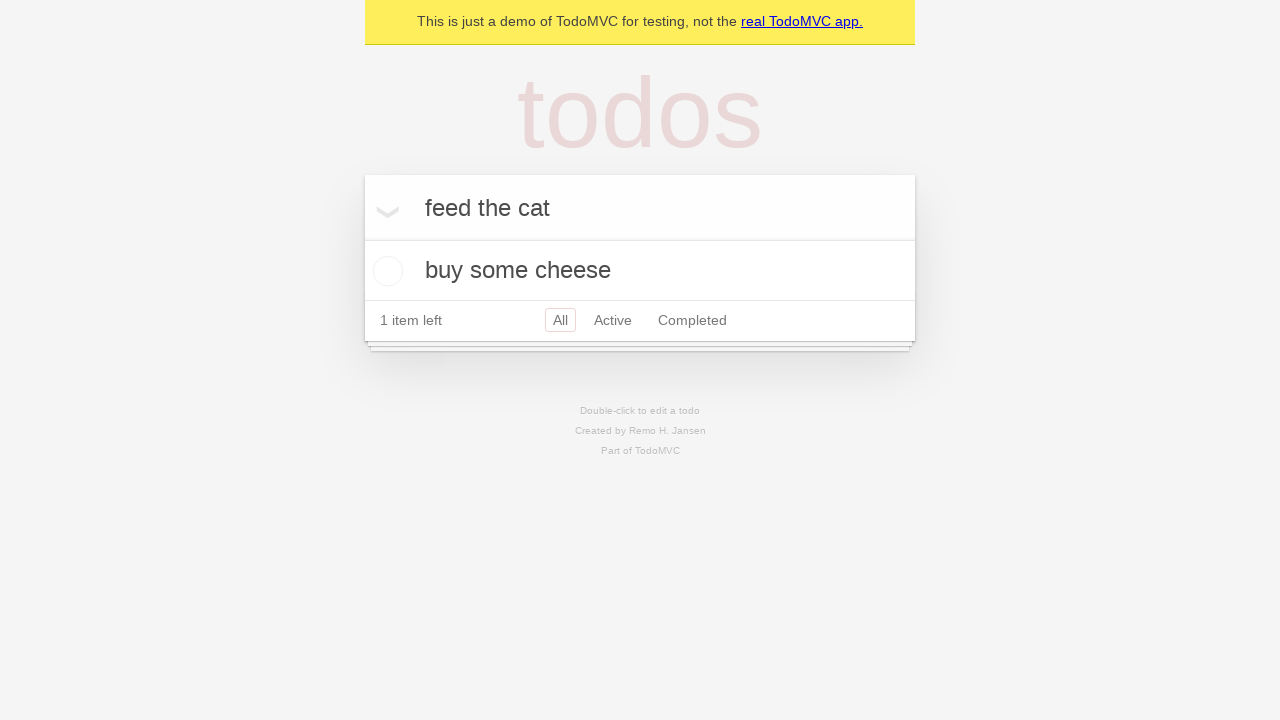

Pressed Enter to add second todo on internal:attr=[placeholder="What needs to be done?"i]
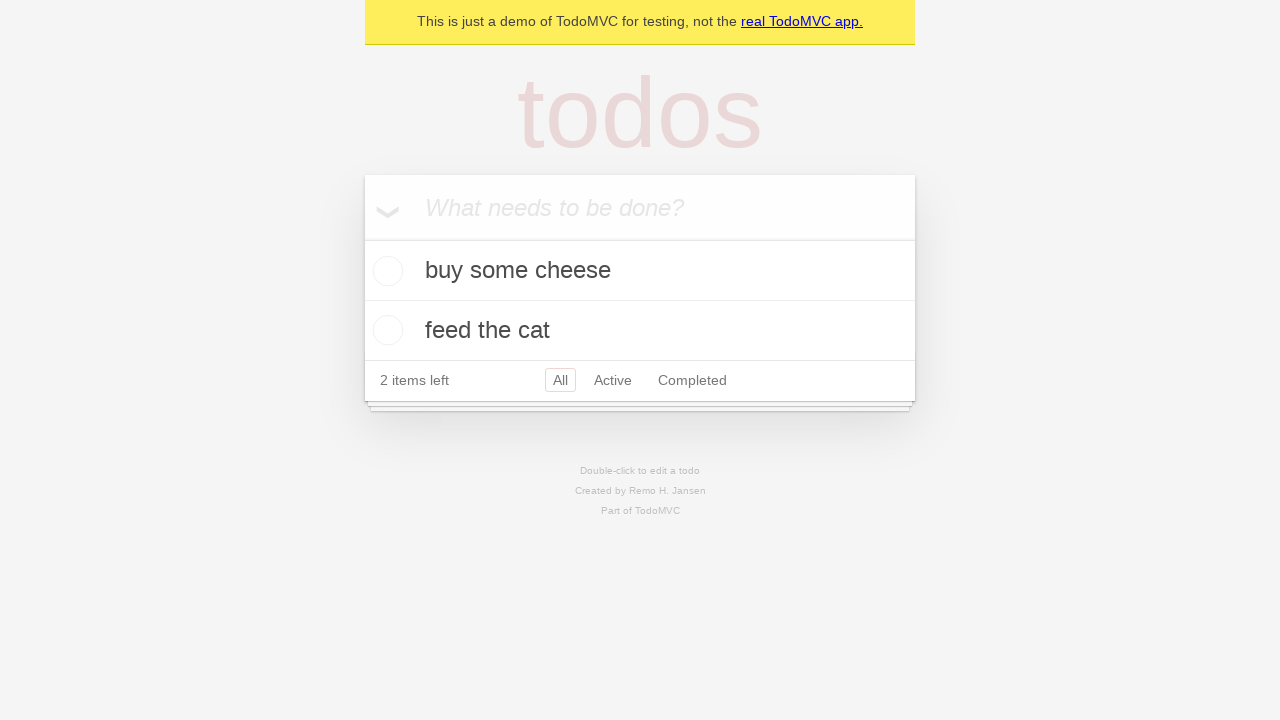

Filled todo input with 'book a doctors appointment' on internal:attr=[placeholder="What needs to be done?"i]
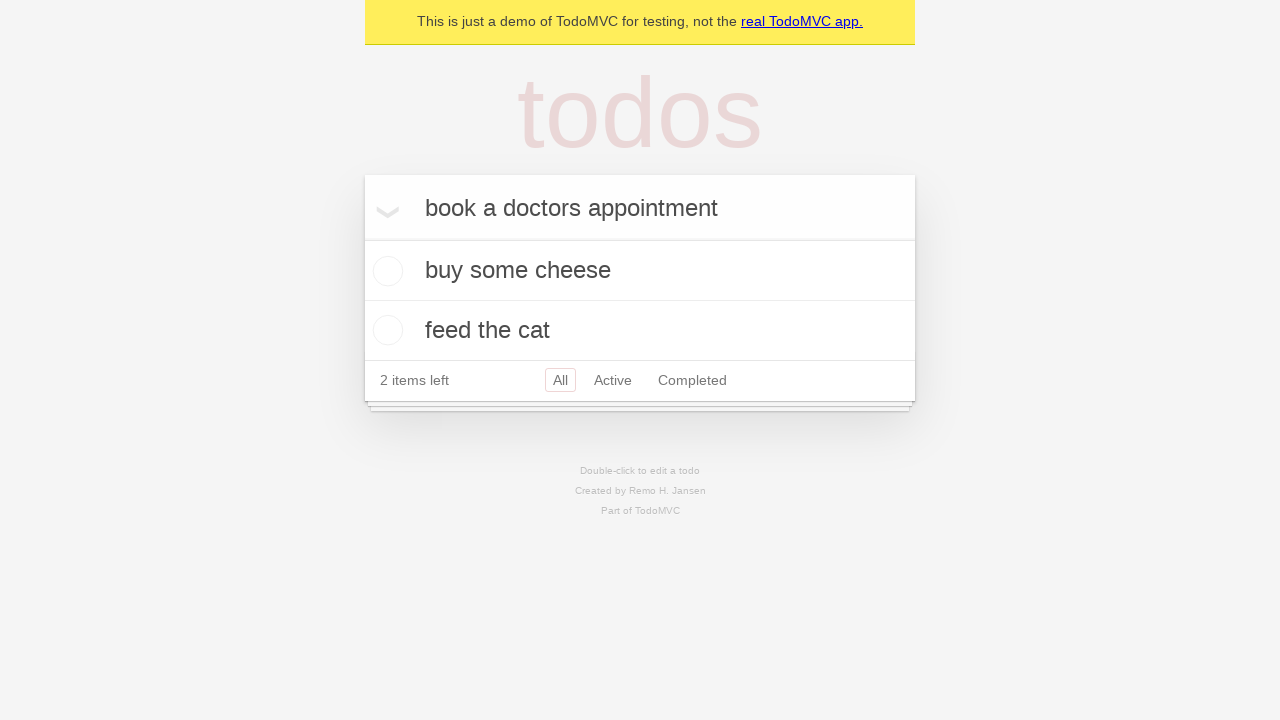

Pressed Enter to add third todo on internal:attr=[placeholder="What needs to be done?"i]
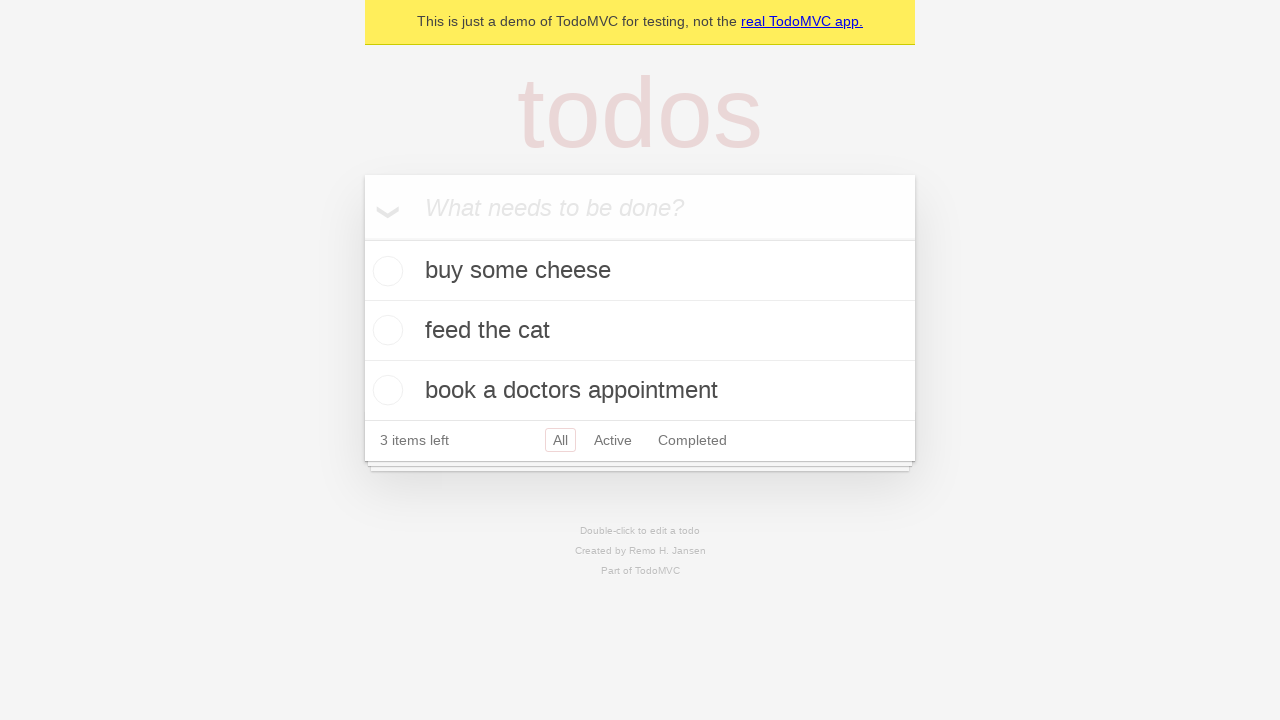

Waited for first todo item to appear
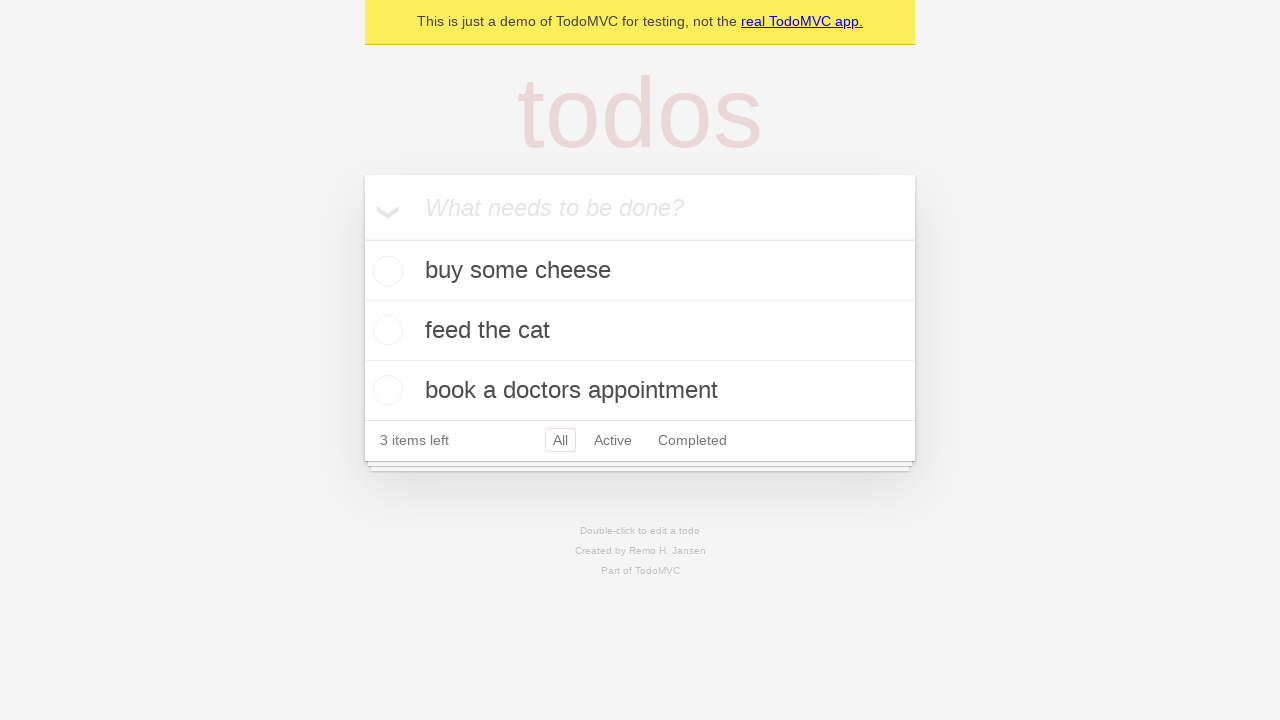

Checked the checkbox for the second todo item at (385, 330) on internal:testid=[data-testid="todo-item"s] >> nth=1 >> internal:role=checkbox
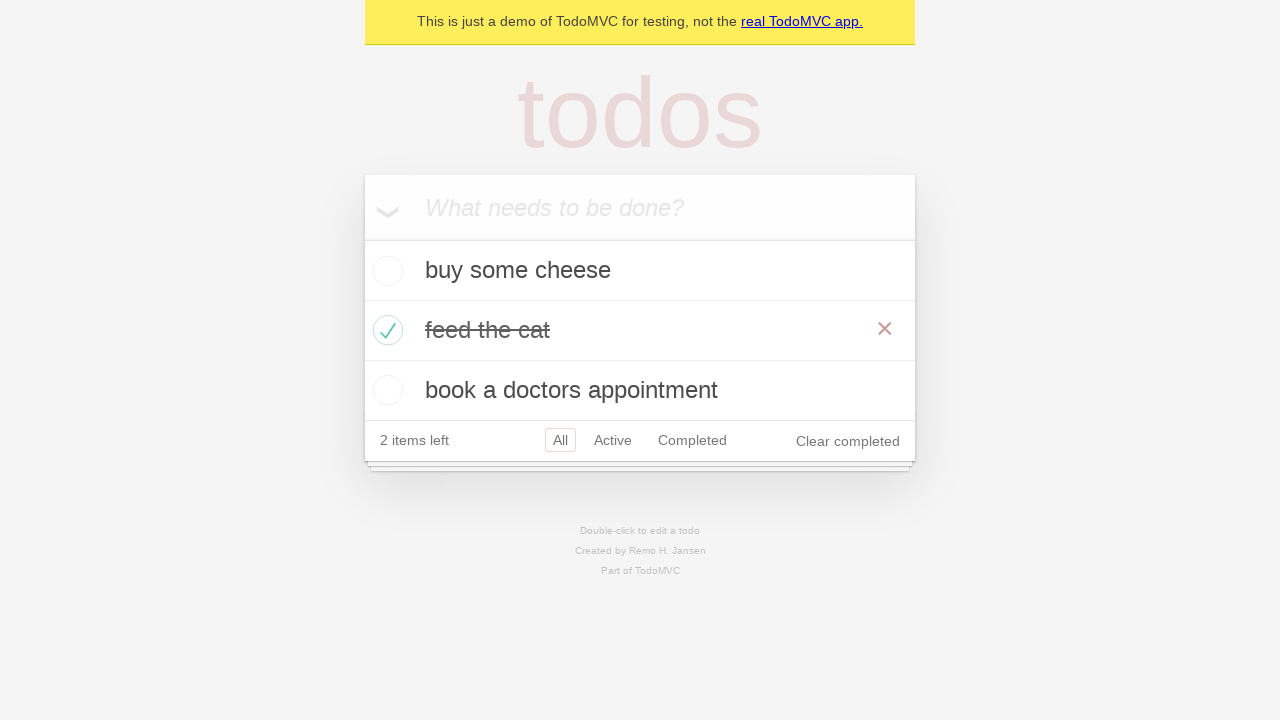

Clicked the 'Completed' filter link at (692, 440) on internal:role=link[name="Completed"i]
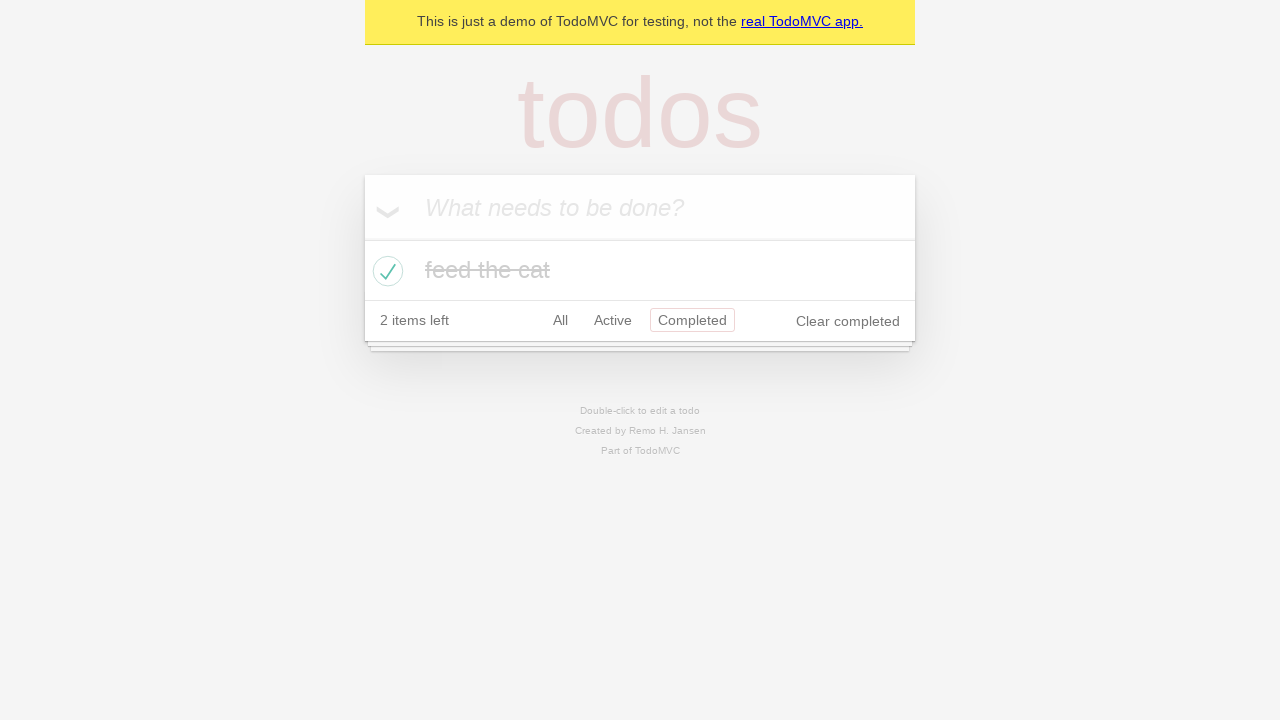

Waited for filtered view showing only 1 completed todo item
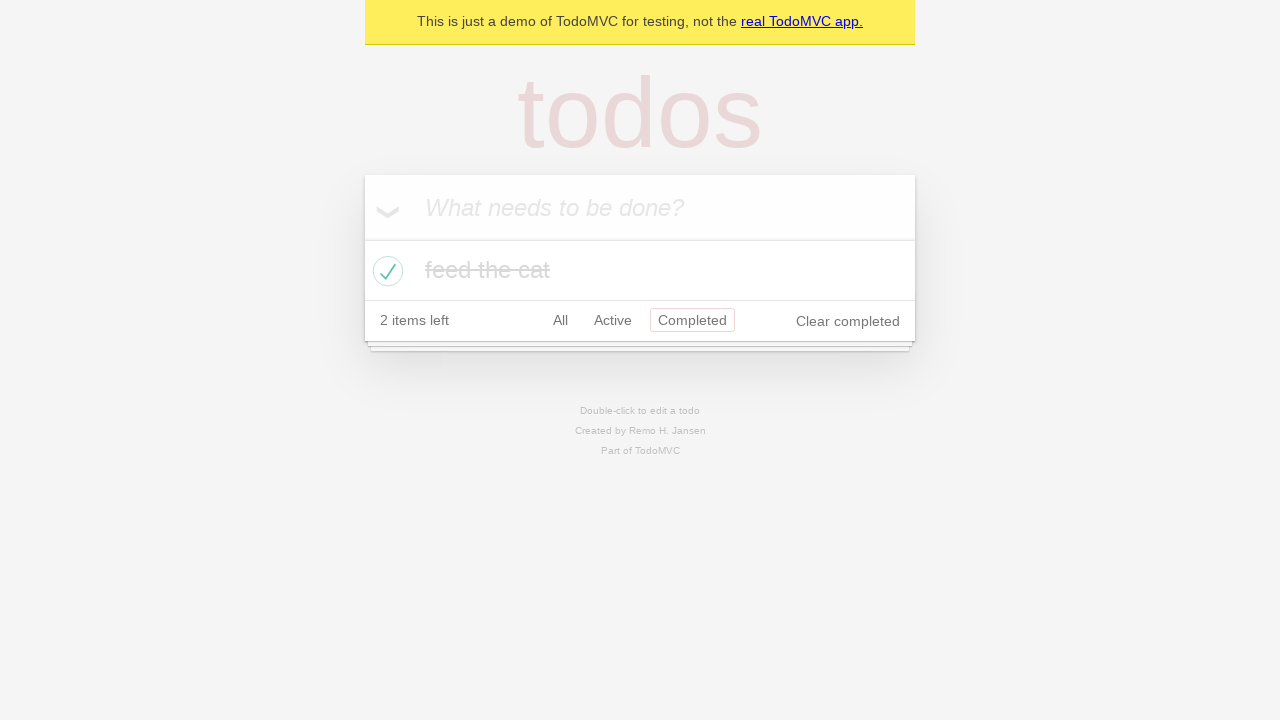

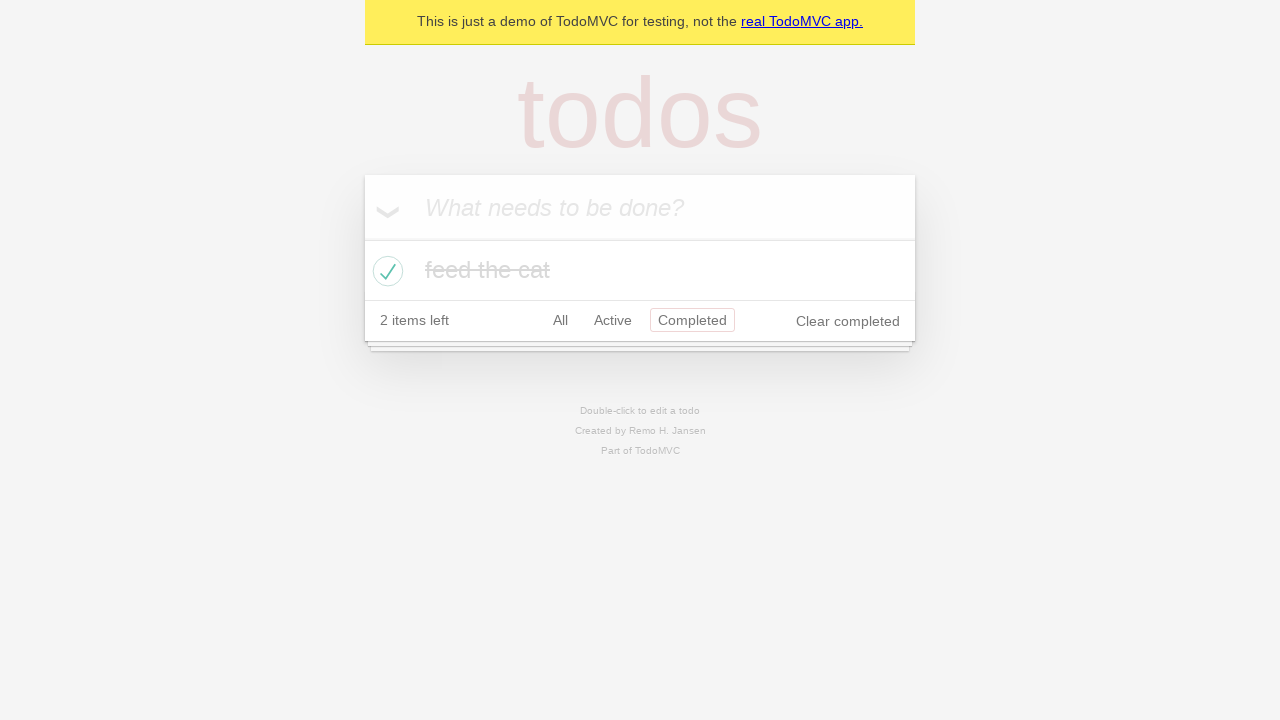